Tests double-click functionality on a button element and verifies the success message appears

Starting URL: https://demoqa.com/buttons

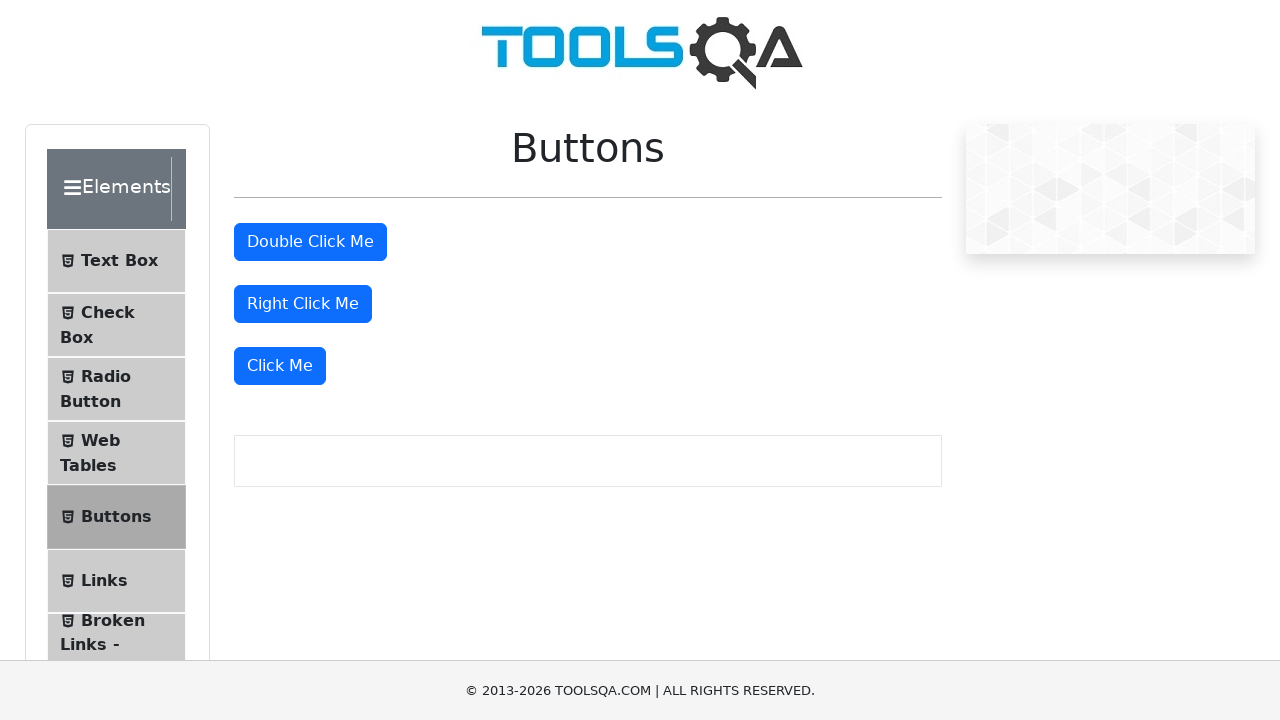

Double-clicked the double-click button element at (310, 242) on #doubleClickBtn
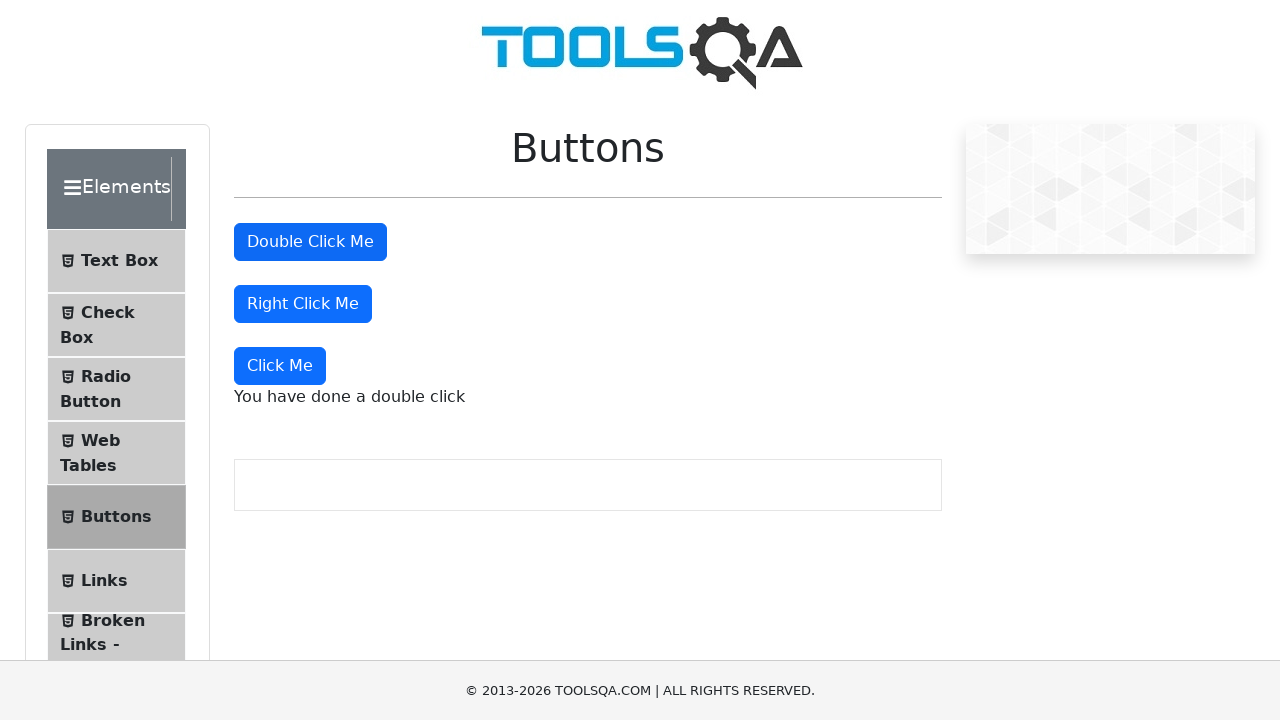

Success message appeared after double-click
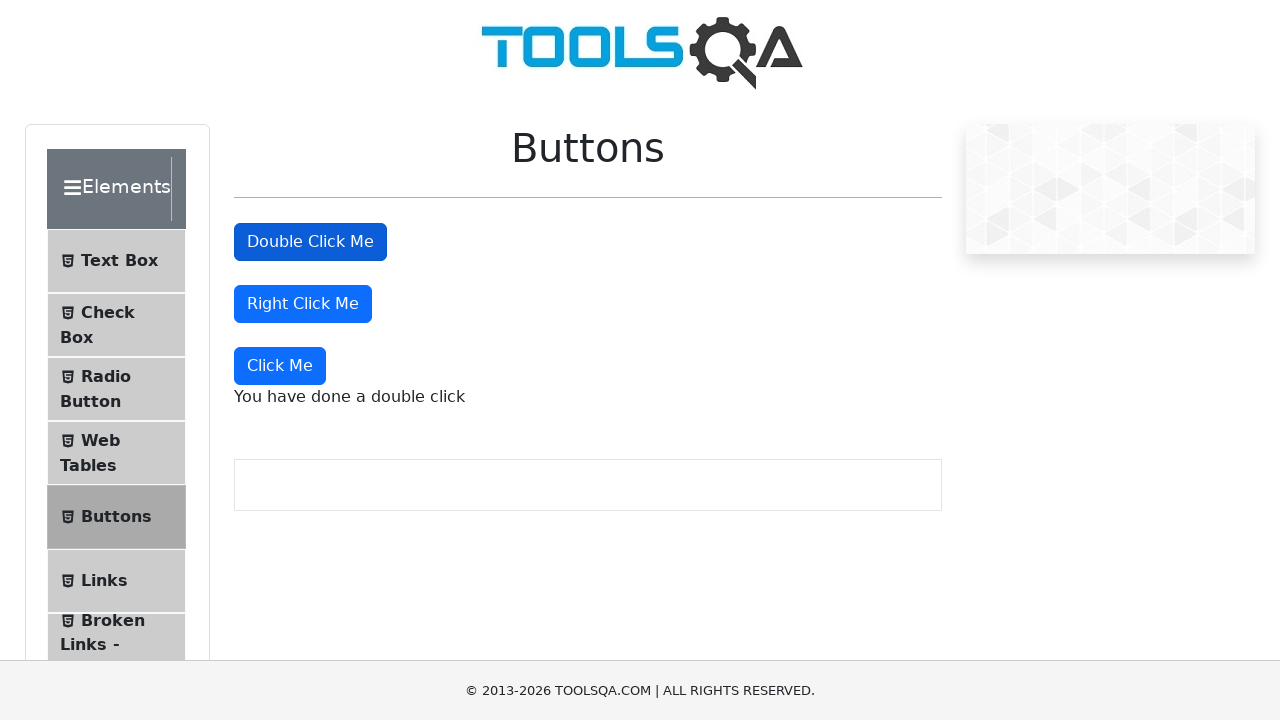

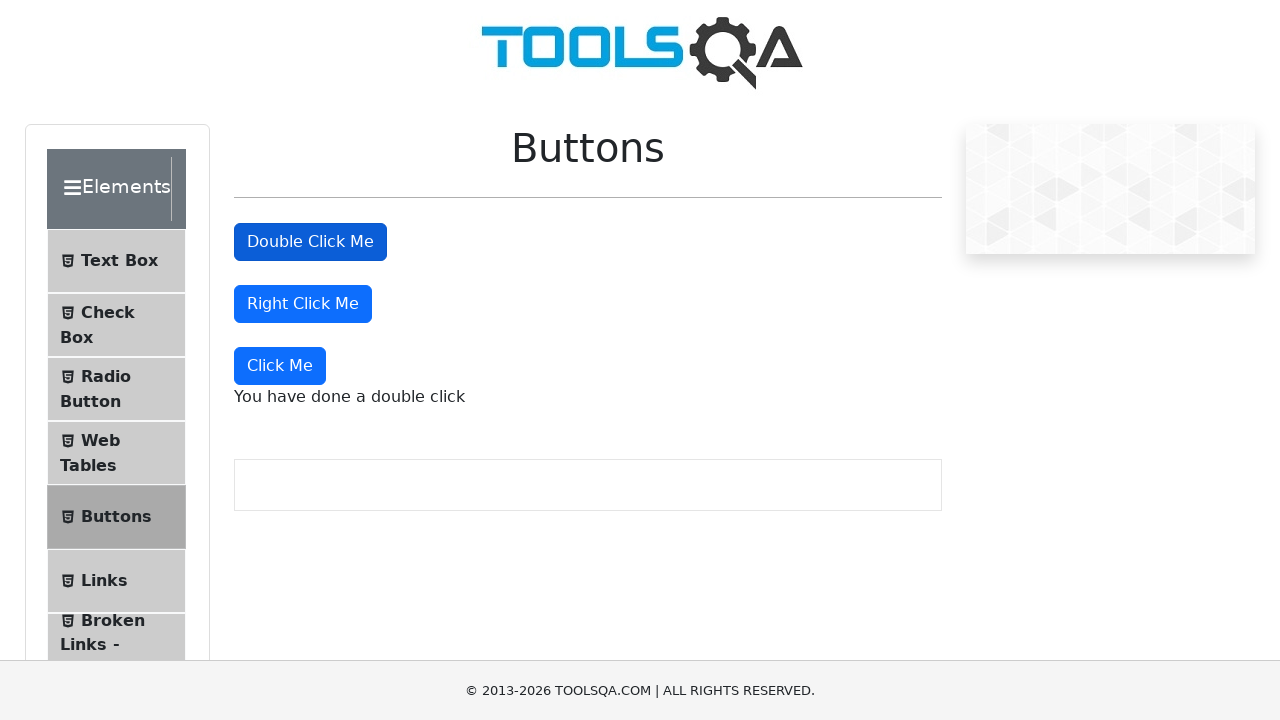